Tests navigation to the Features page by clicking the Features menu item and verifying the page loads with correct title

Starting URL: https://arquillian.org

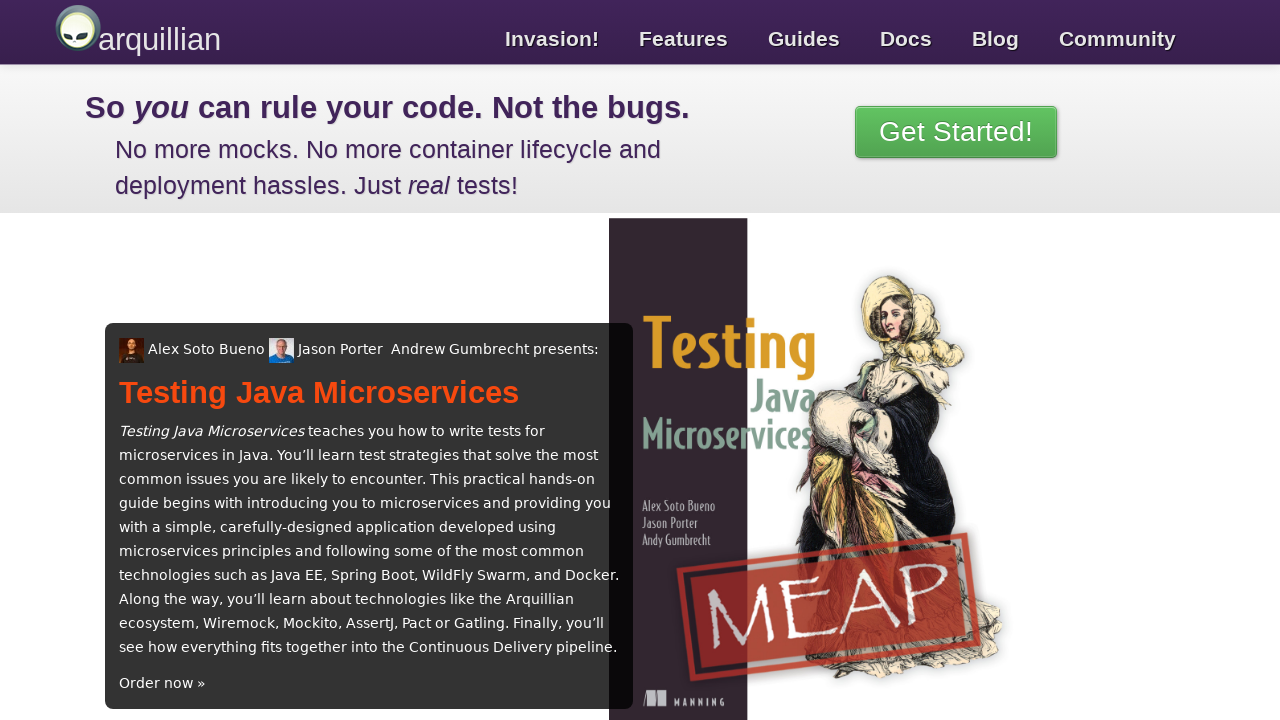

Clicked on Features menu item at (684, 34) on text=Features
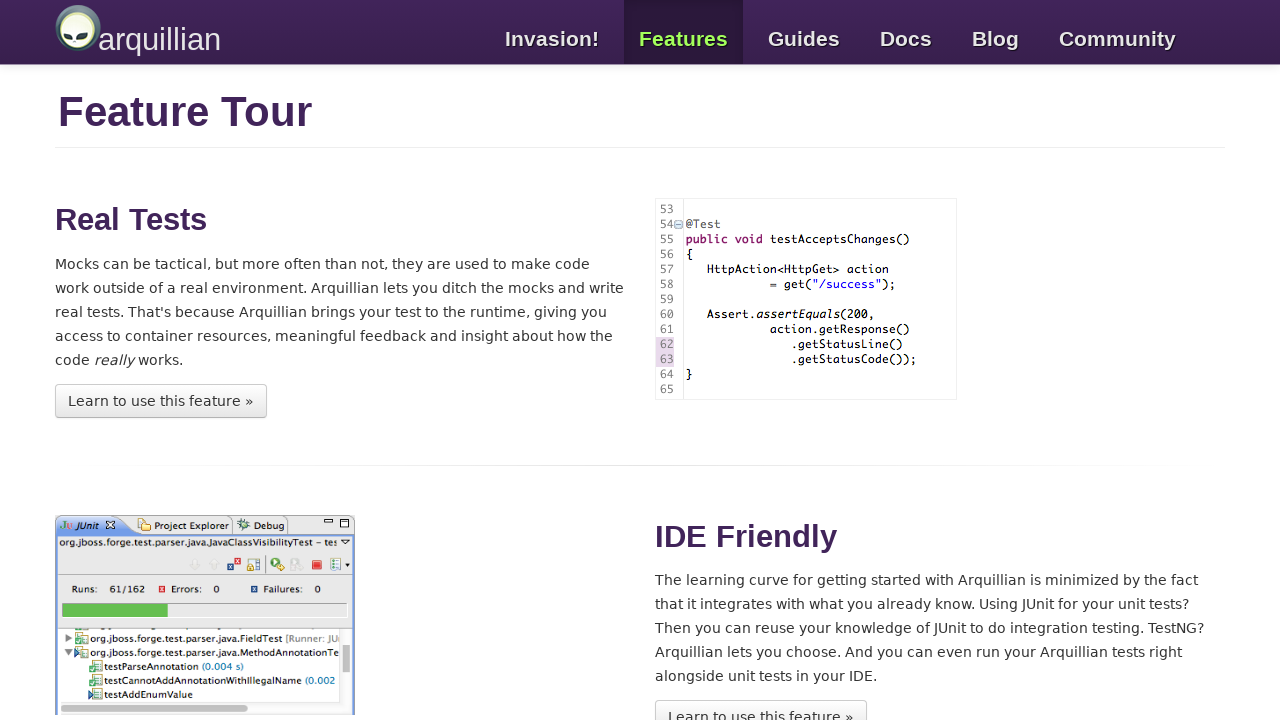

Waited for page to load (domcontentloaded)
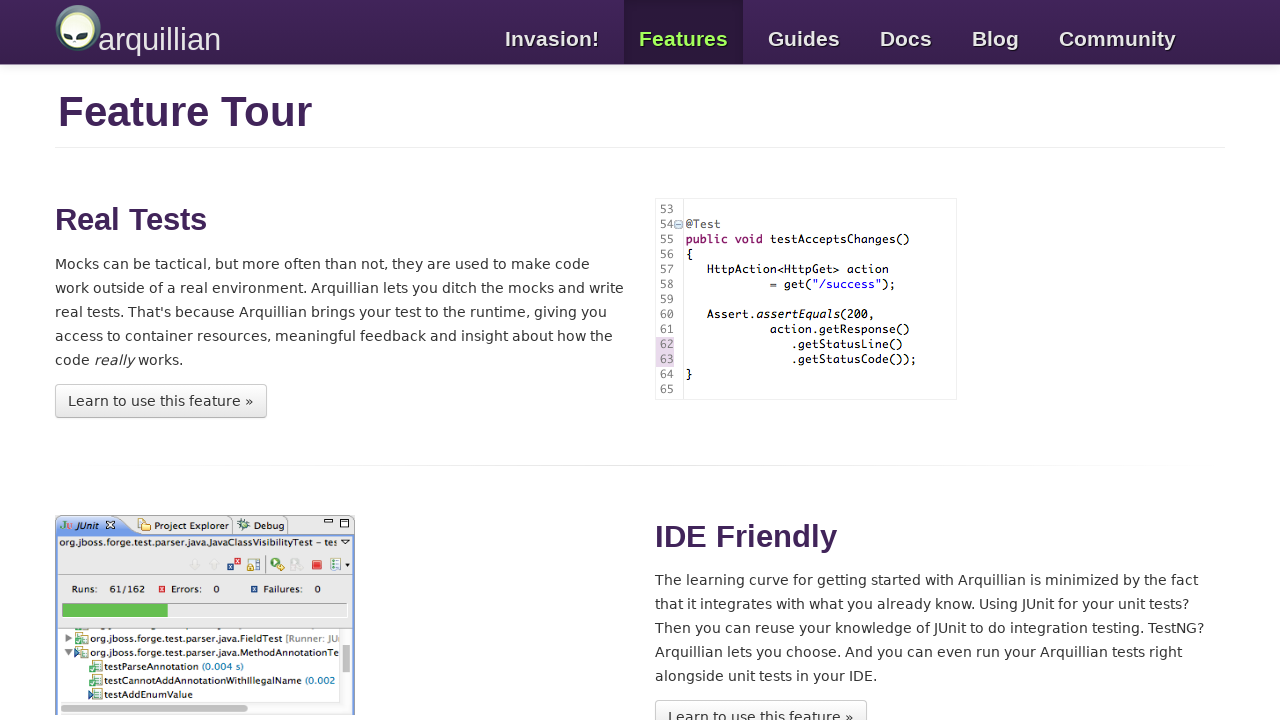

Verified page title contains 'Feature Tour'
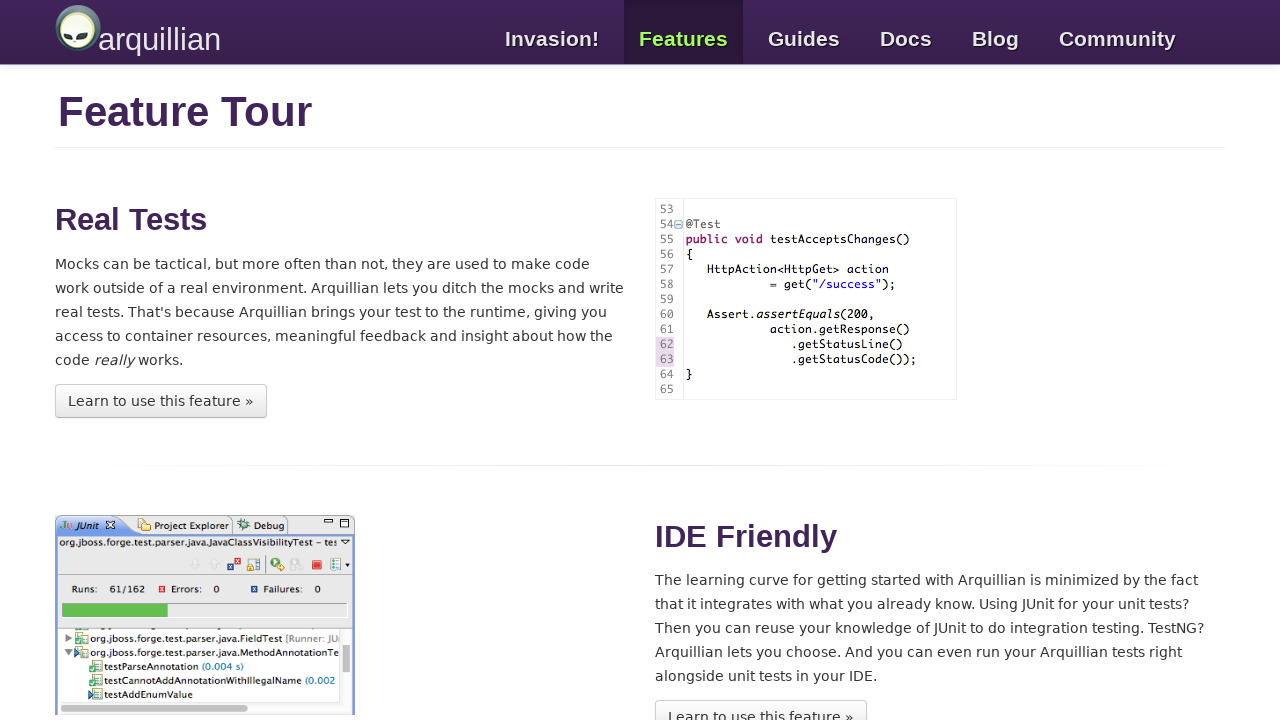

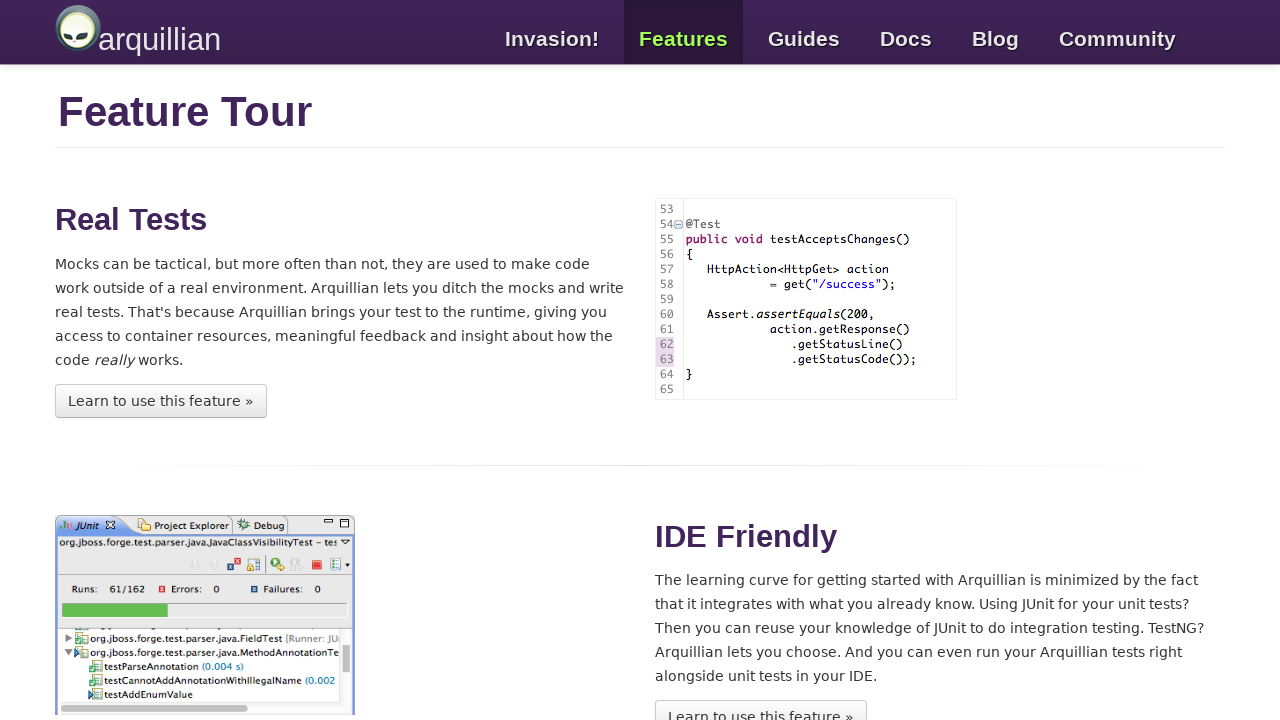